Tests keyboard input events by pressing the 'S' key and then performing CTRL+A and CTRL+C keyboard shortcuts on an input events demo page

Starting URL: https://www.training-support.net/selenium/input-events

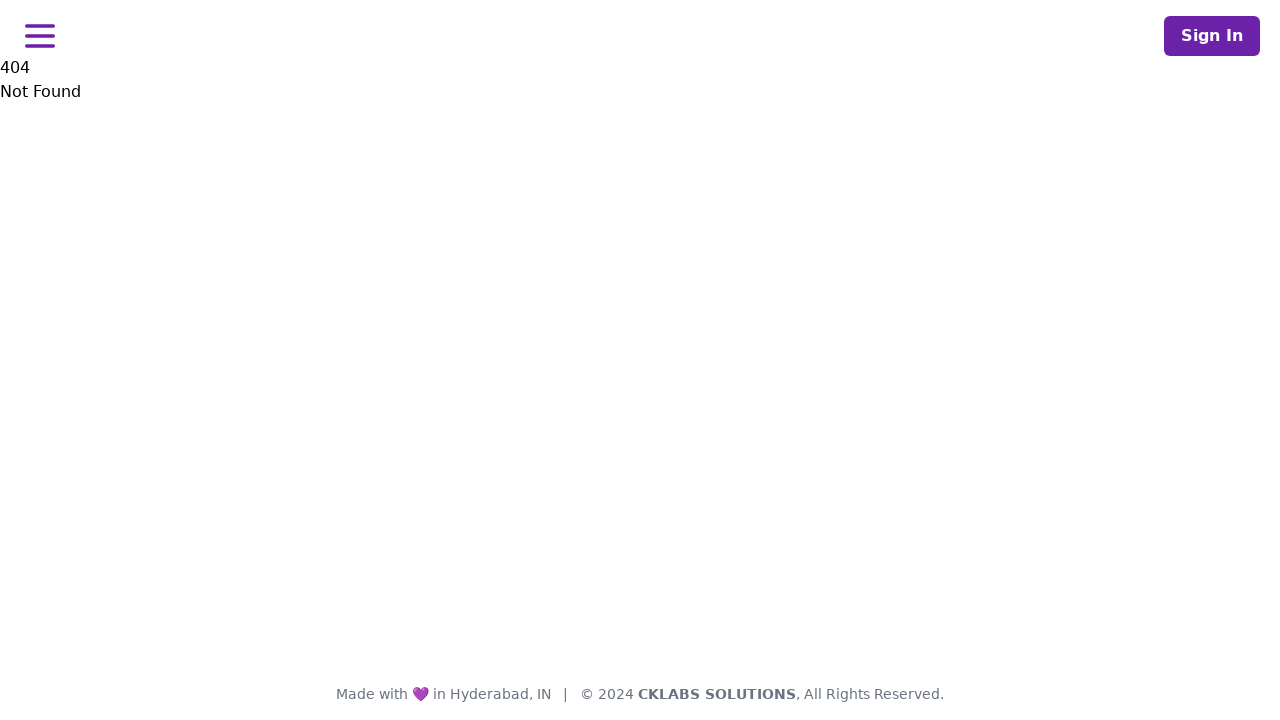

Pressed the 'S' key on input events demo page
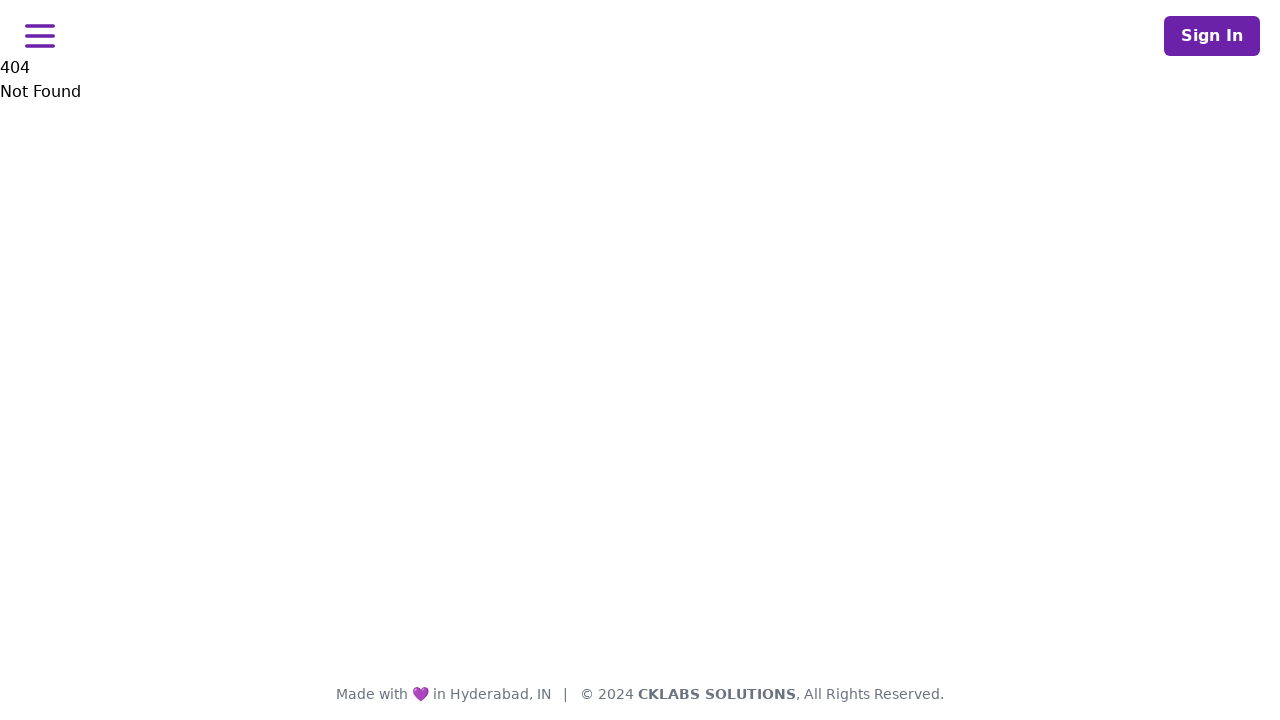

Pressed CTRL+A to select all text
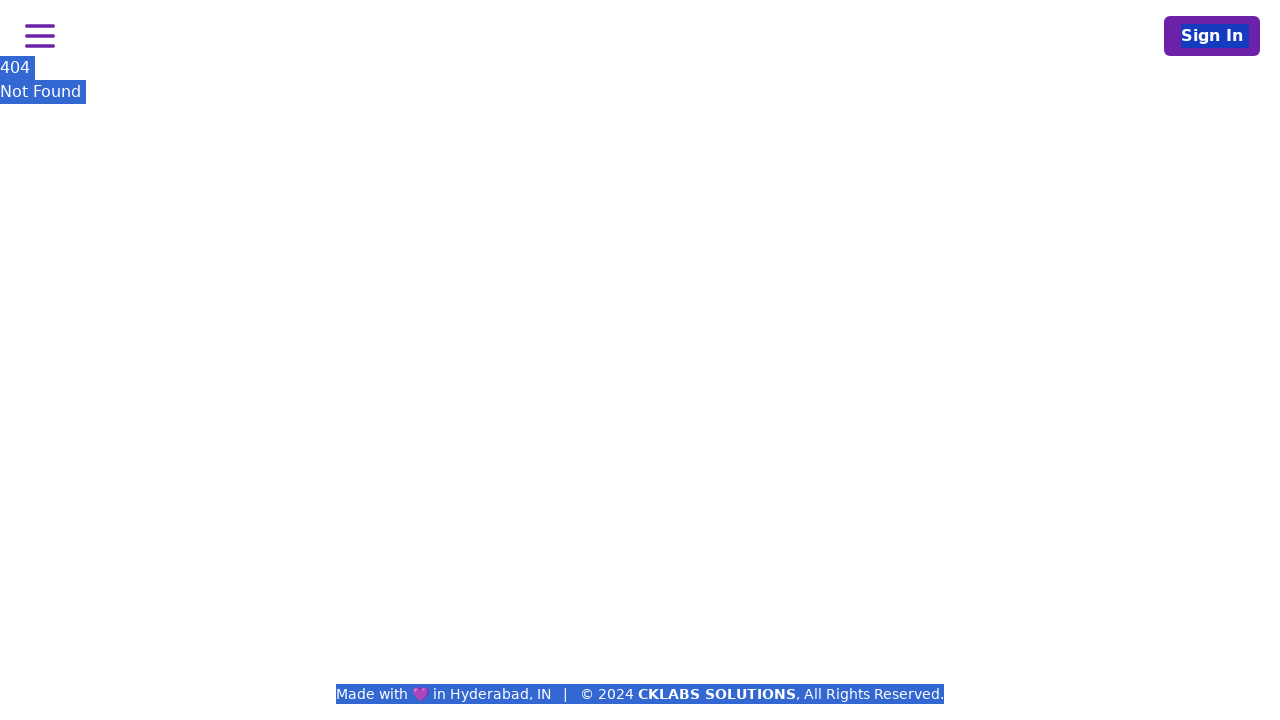

Pressed CTRL+C to copy selected text
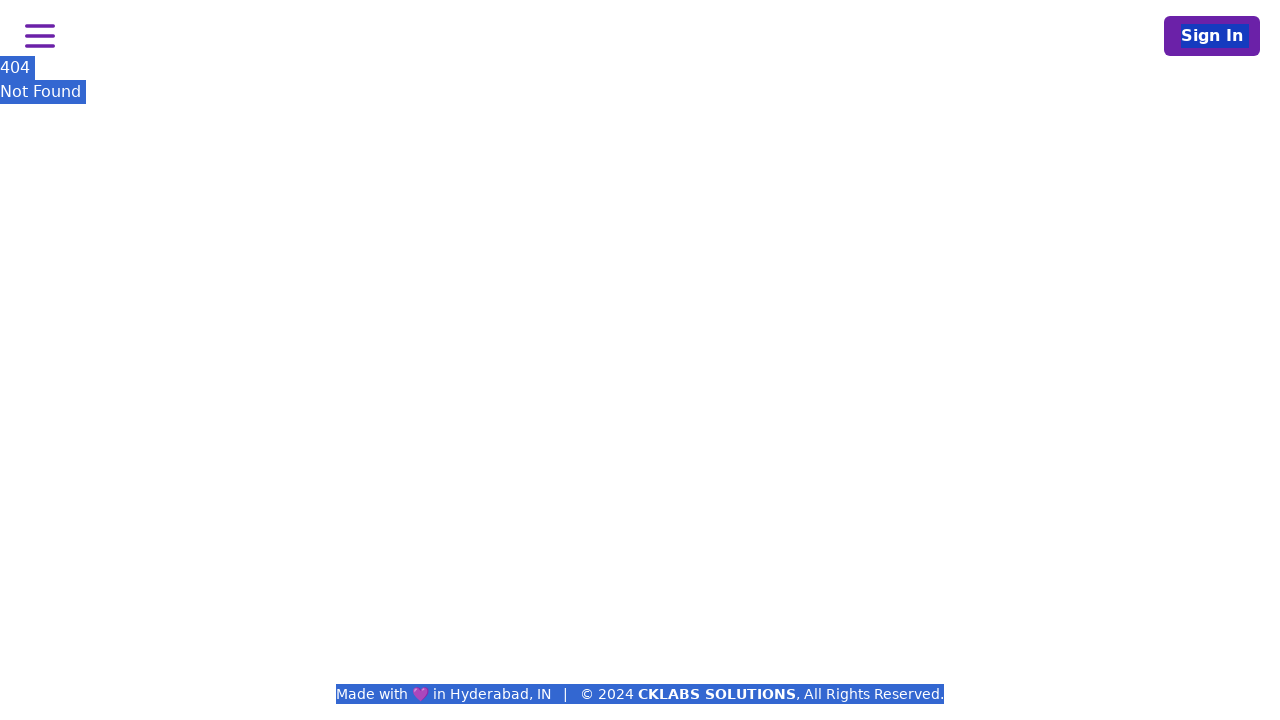

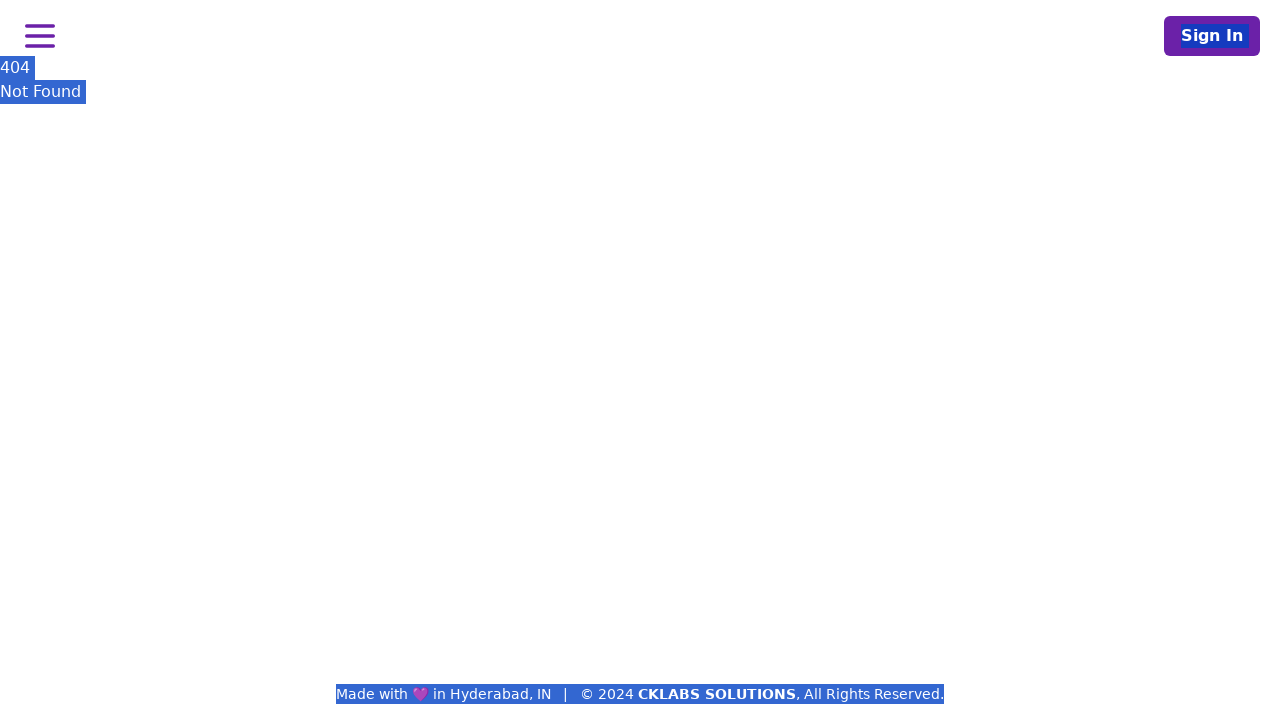